Tests login and logout functionality with valid credentials

Starting URL: https://the-internet.herokuapp.com/

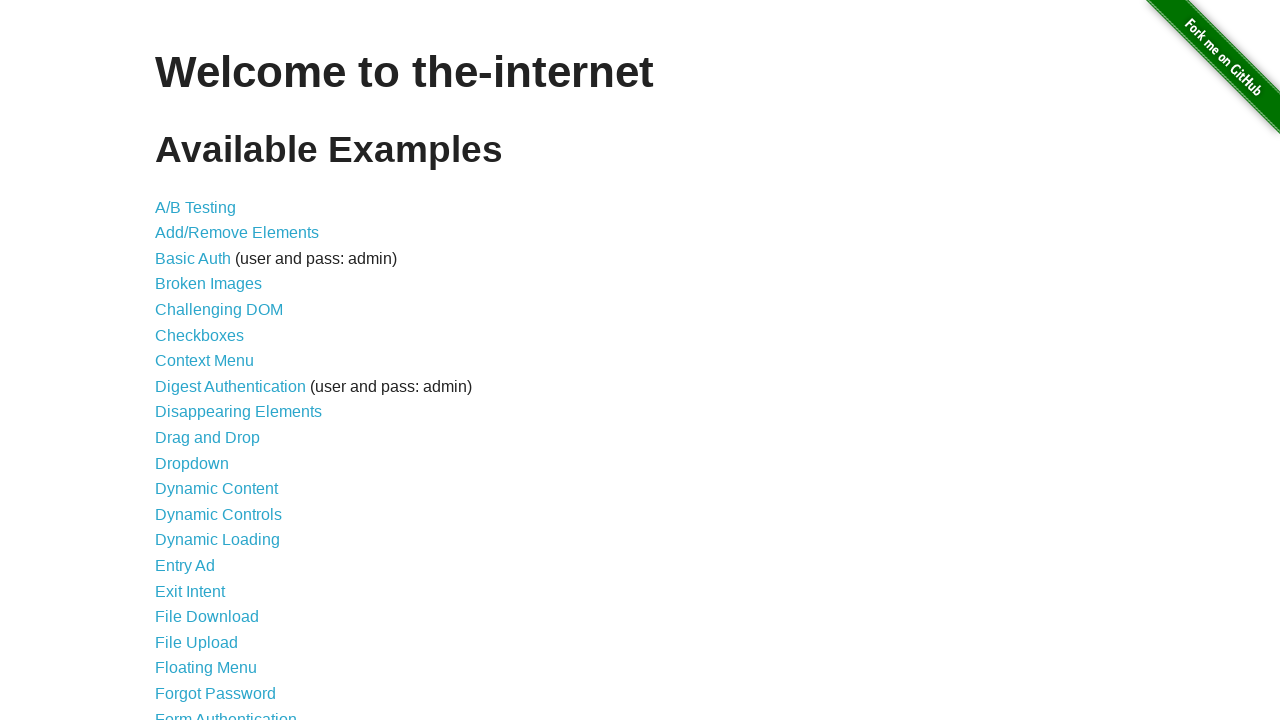

Clicked on Form Authentication link at (226, 712) on text=Form Authentication
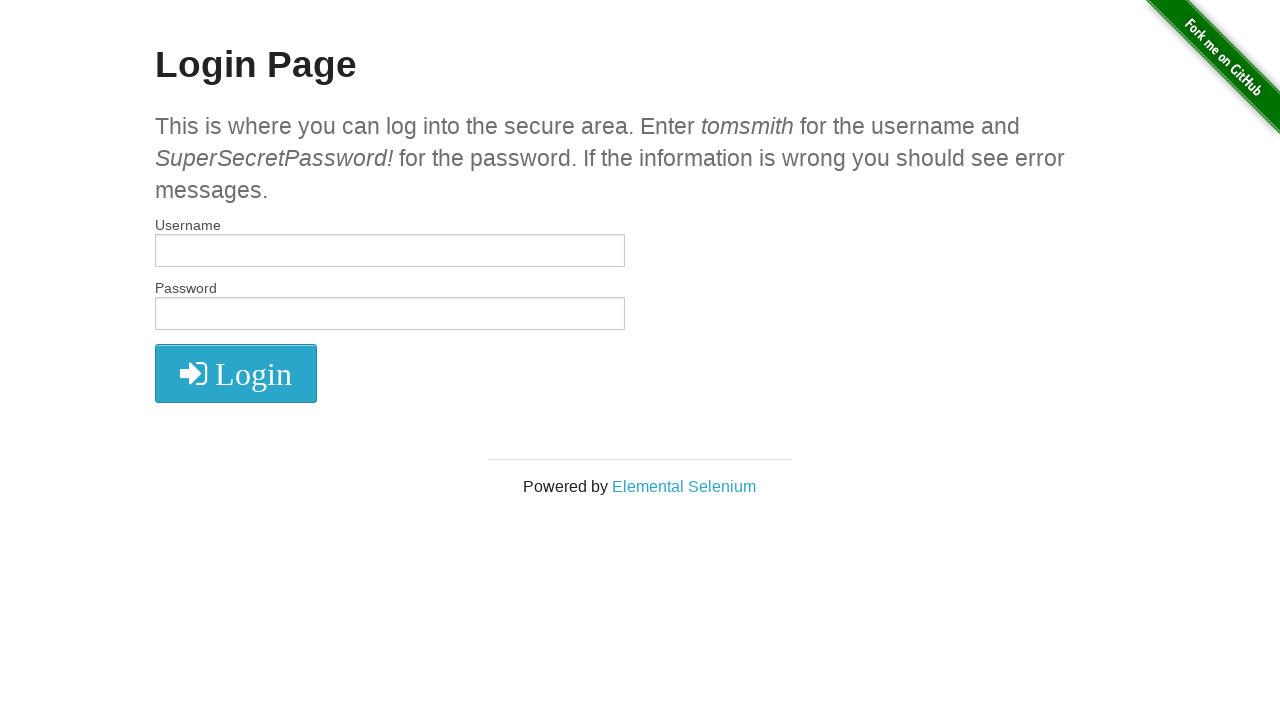

Filled username field with 'tomsmith' on #username
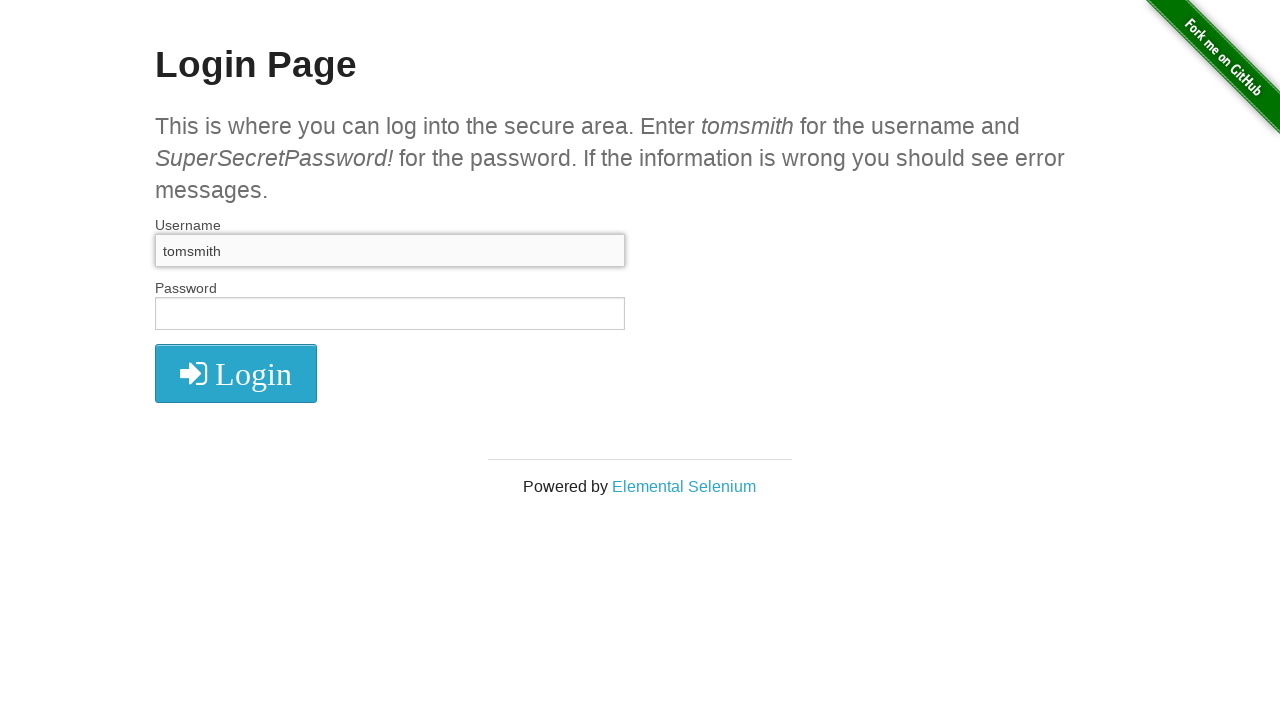

Filled password field with valid password on #password
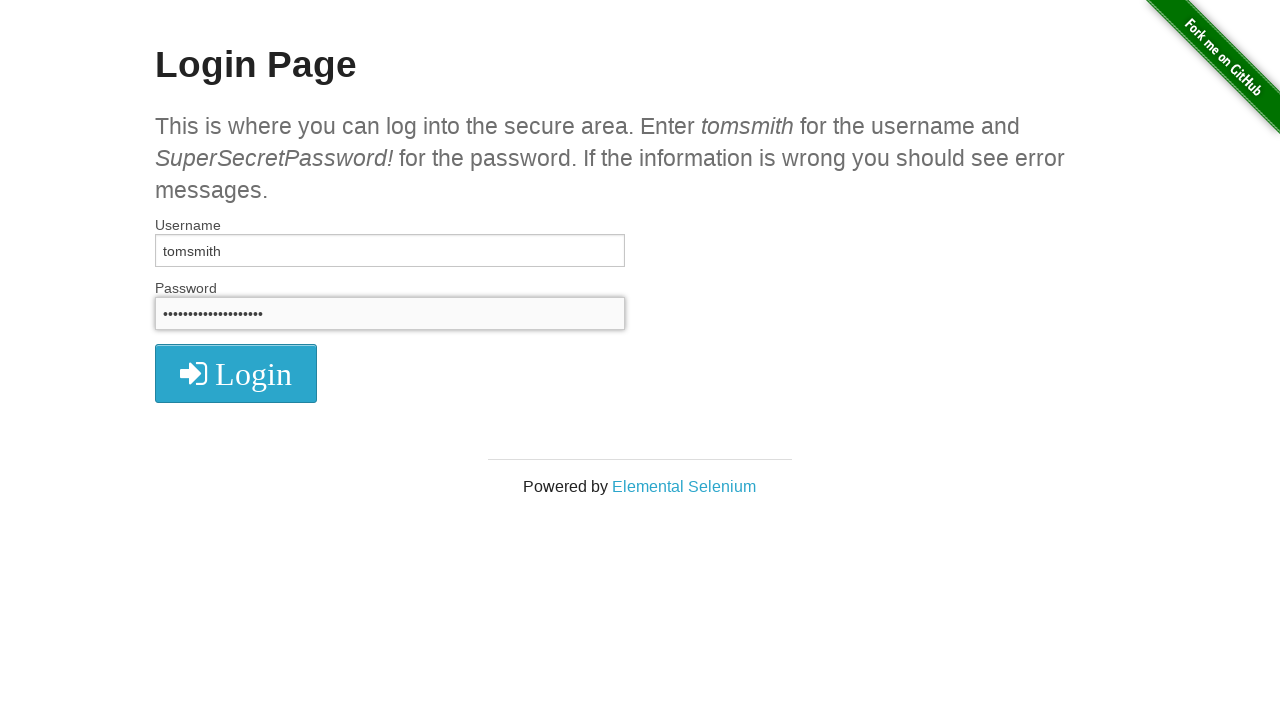

Clicked login button at (236, 373) on .radius
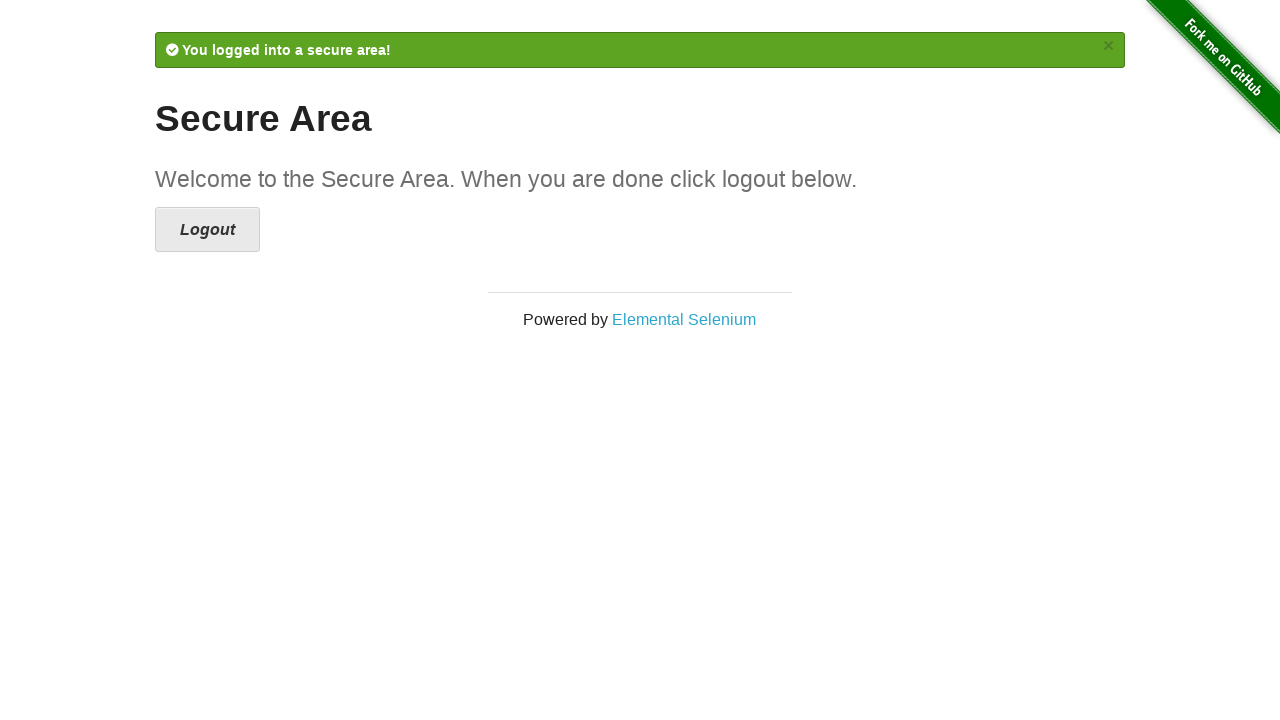

Clicked logout button at (208, 230) on xpath=//a[@class="button secondary radius"]
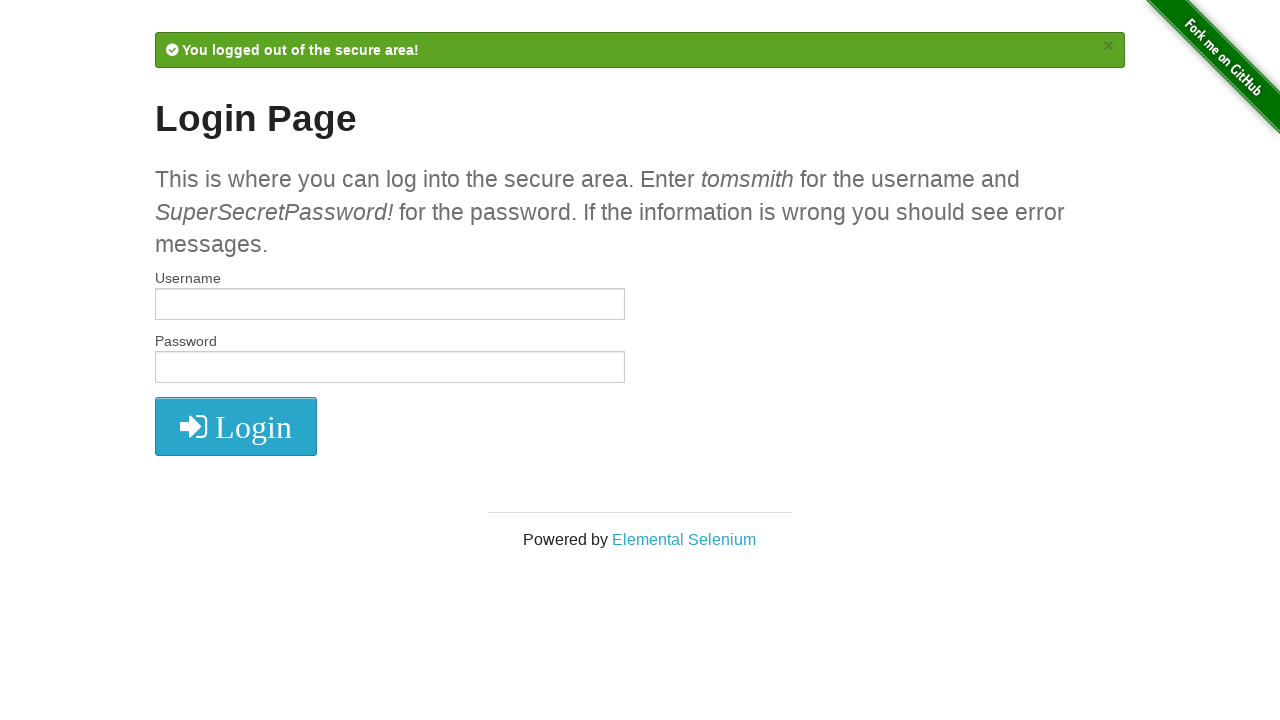

Verified successful logout - returned to login page
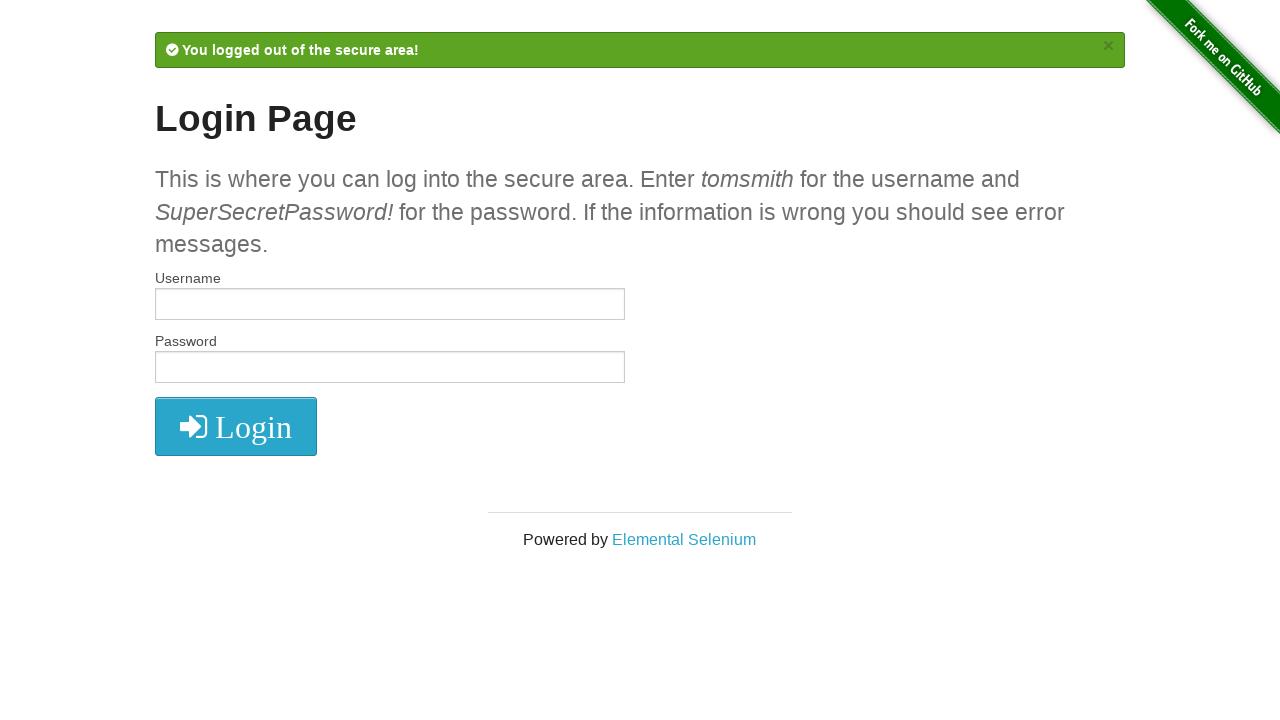

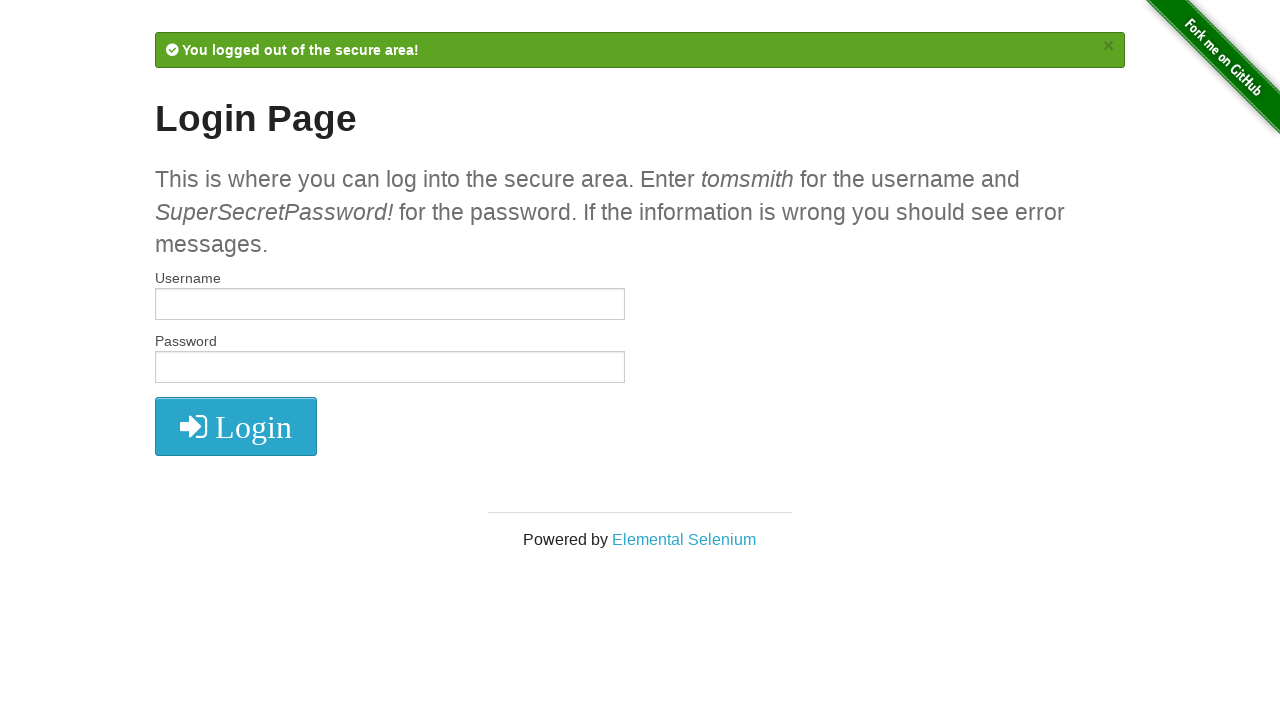